Tests text box form by filling the full name field and verifying the output displays correctly

Starting URL: https://demoqa.com/text-box

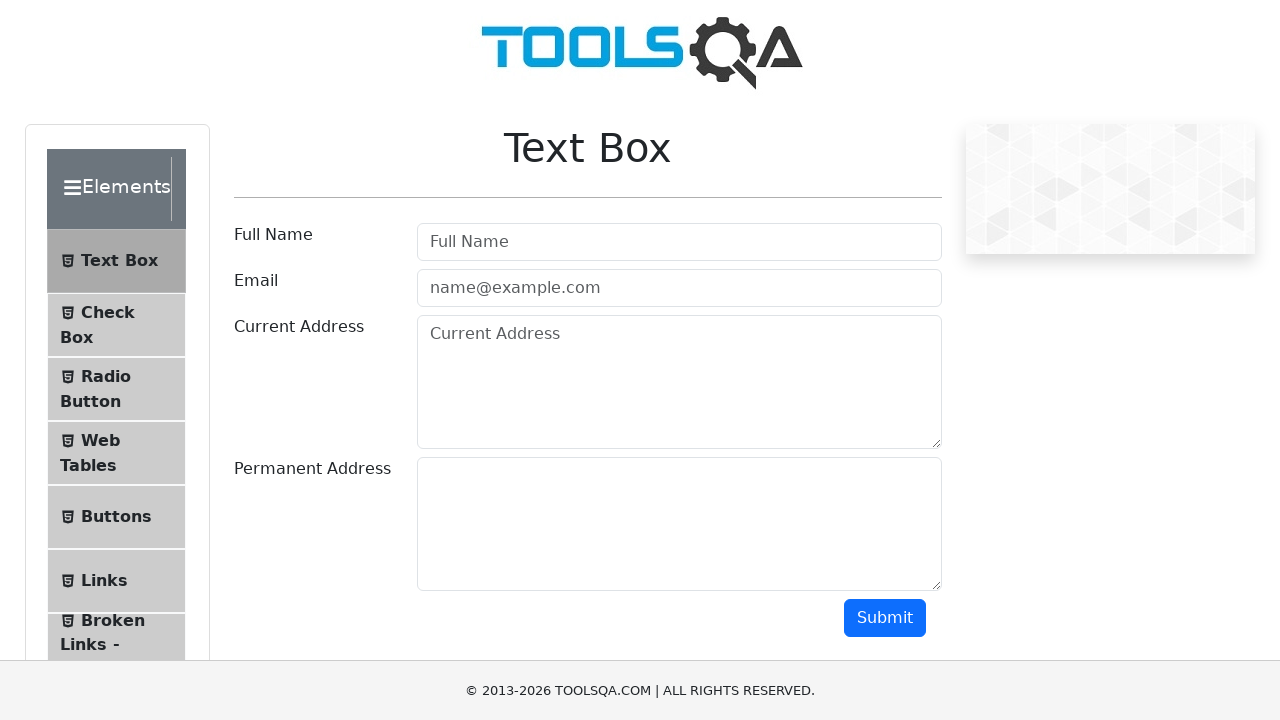

Filled full name field with 'Oleksandr' on #userName
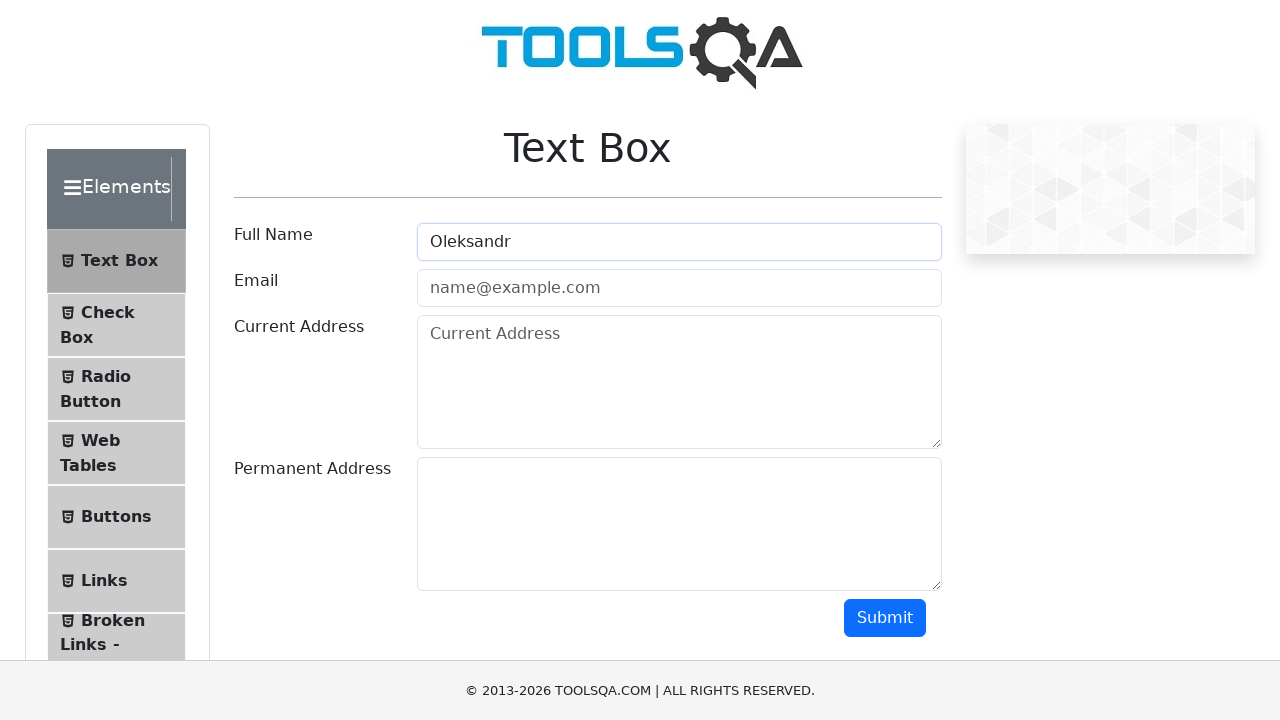

Clicked submit button at (885, 618) on #submit
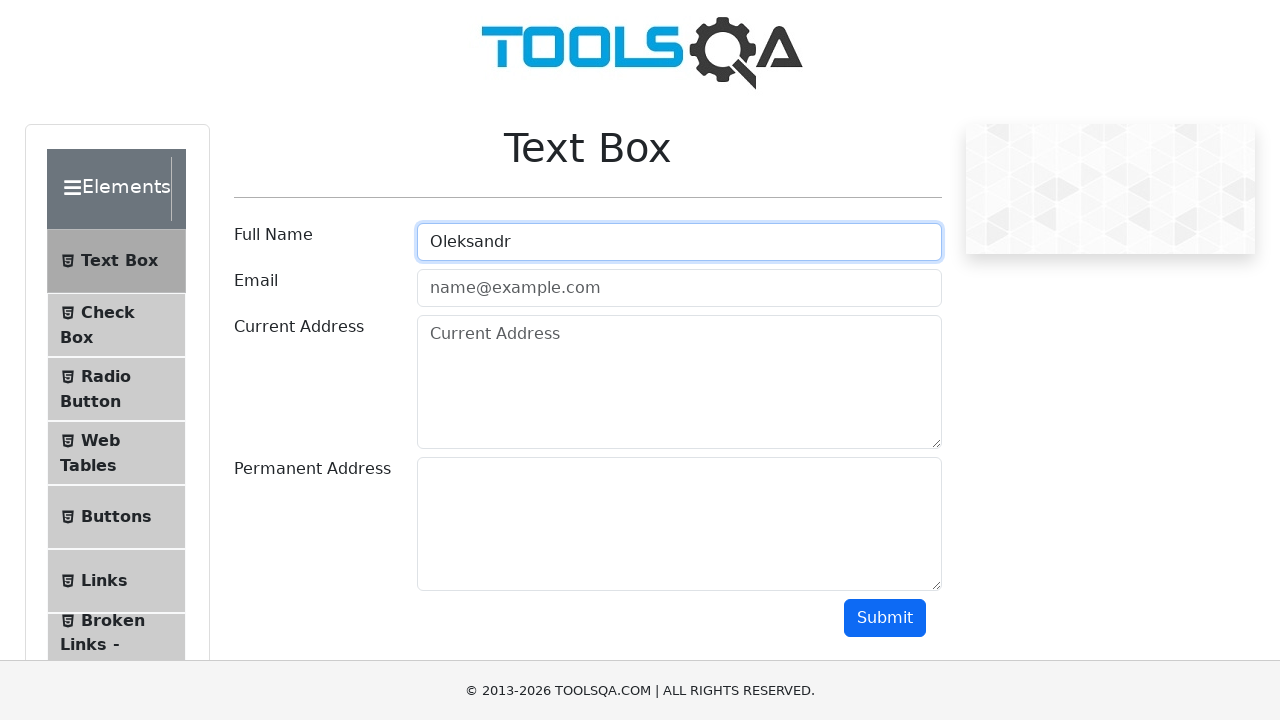

Output name field loaded and verified
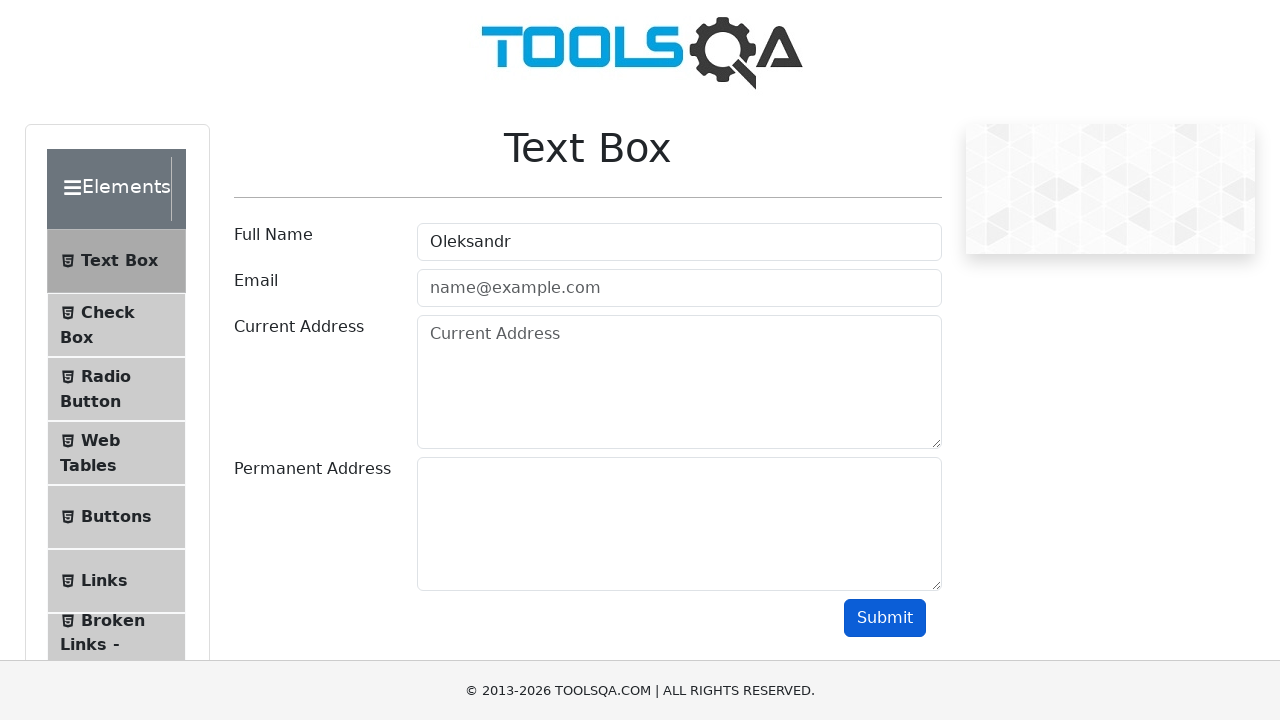

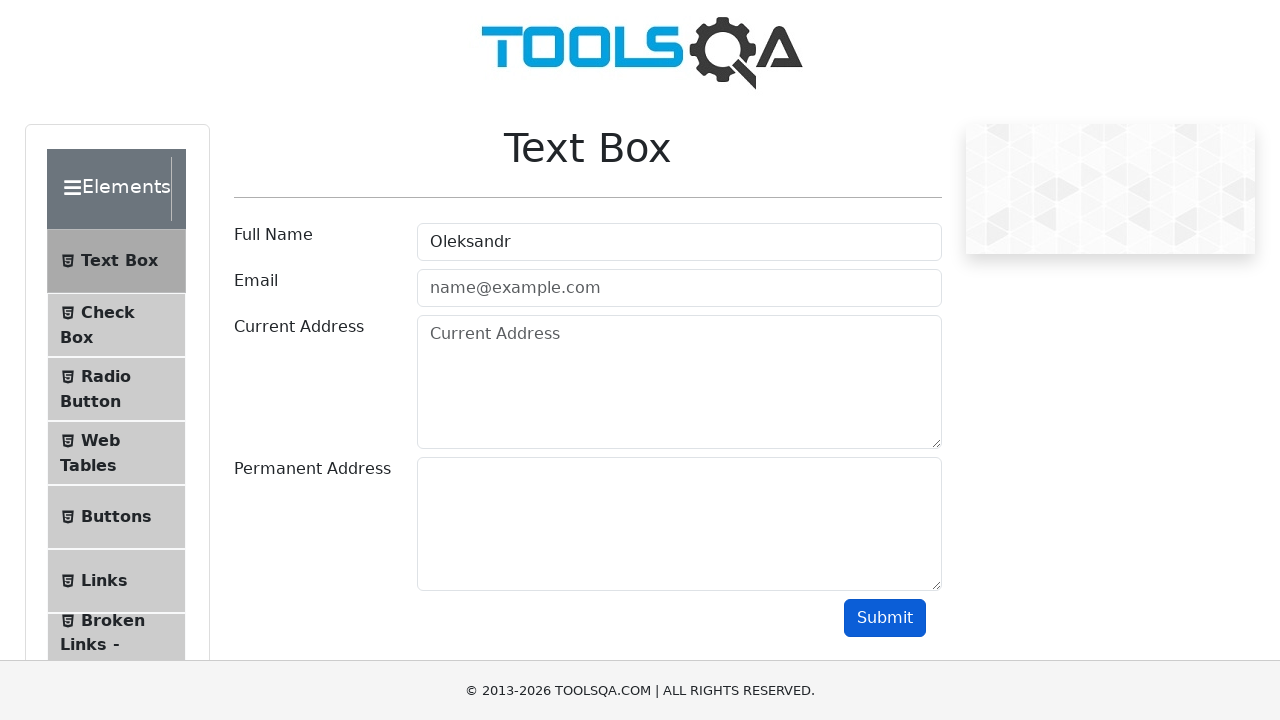